Tests the products page navigation flow by verifying the home page loads, navigating to the products page, viewing the first product's details, and verifying product information is displayed.

Starting URL: http://automationexercise.com

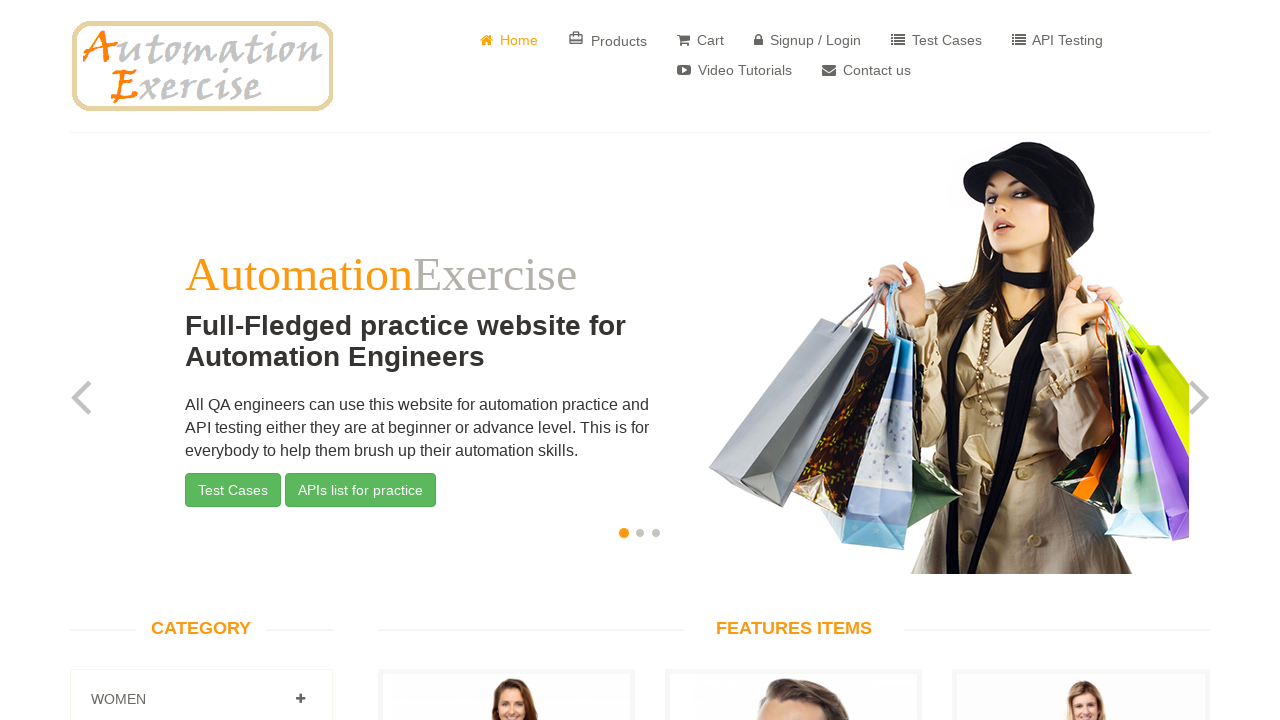

Home page loaded - website logo visible
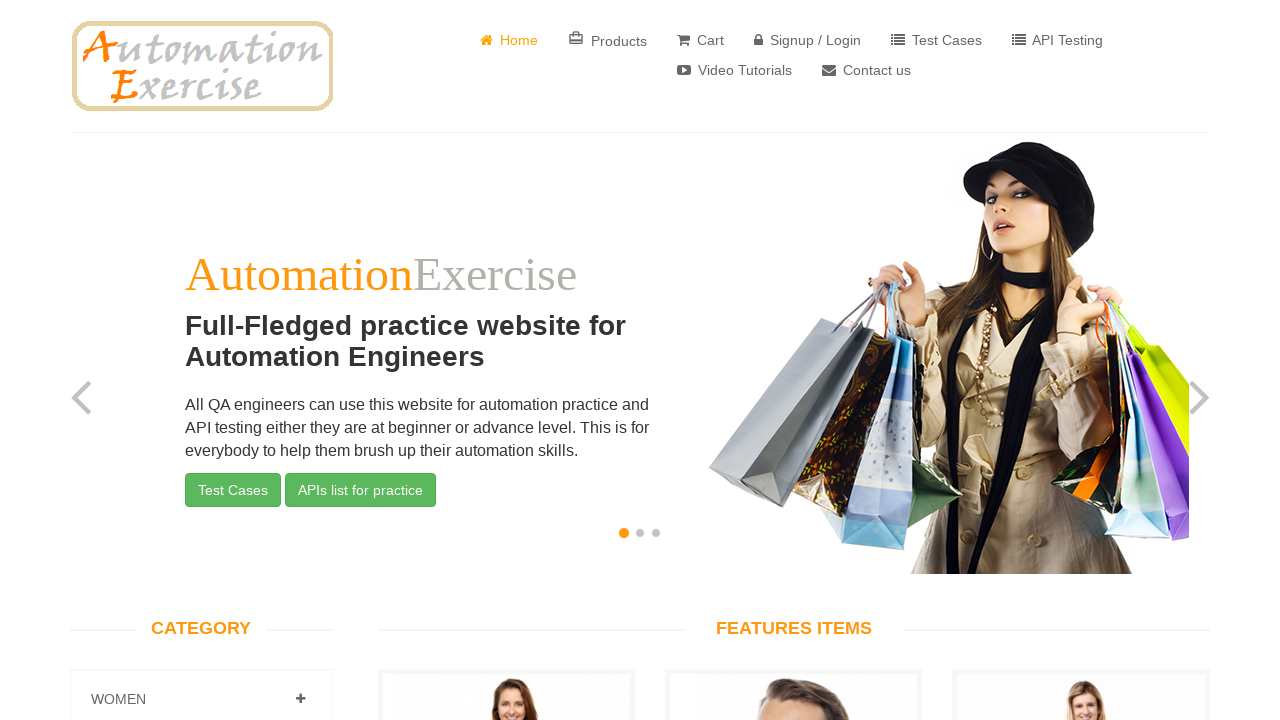

Clicked on Products navigation link at (608, 40) on a[href='/products']
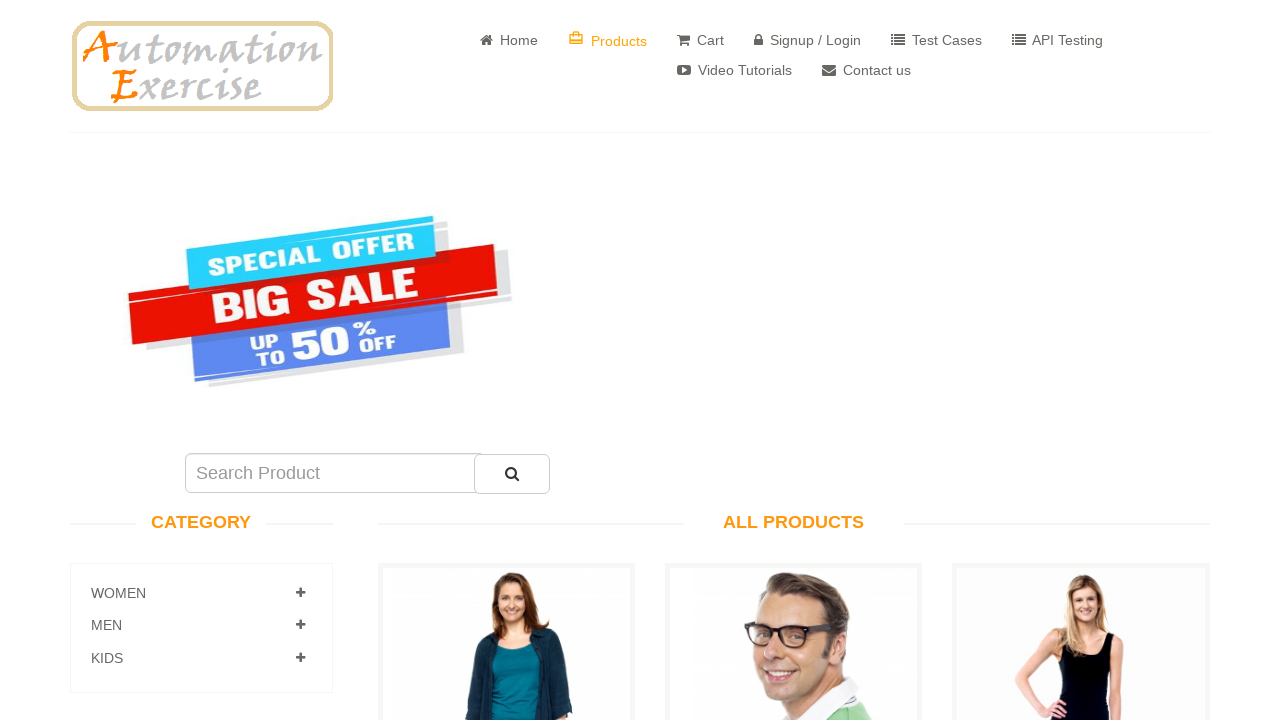

Products page loaded - featured items section visible
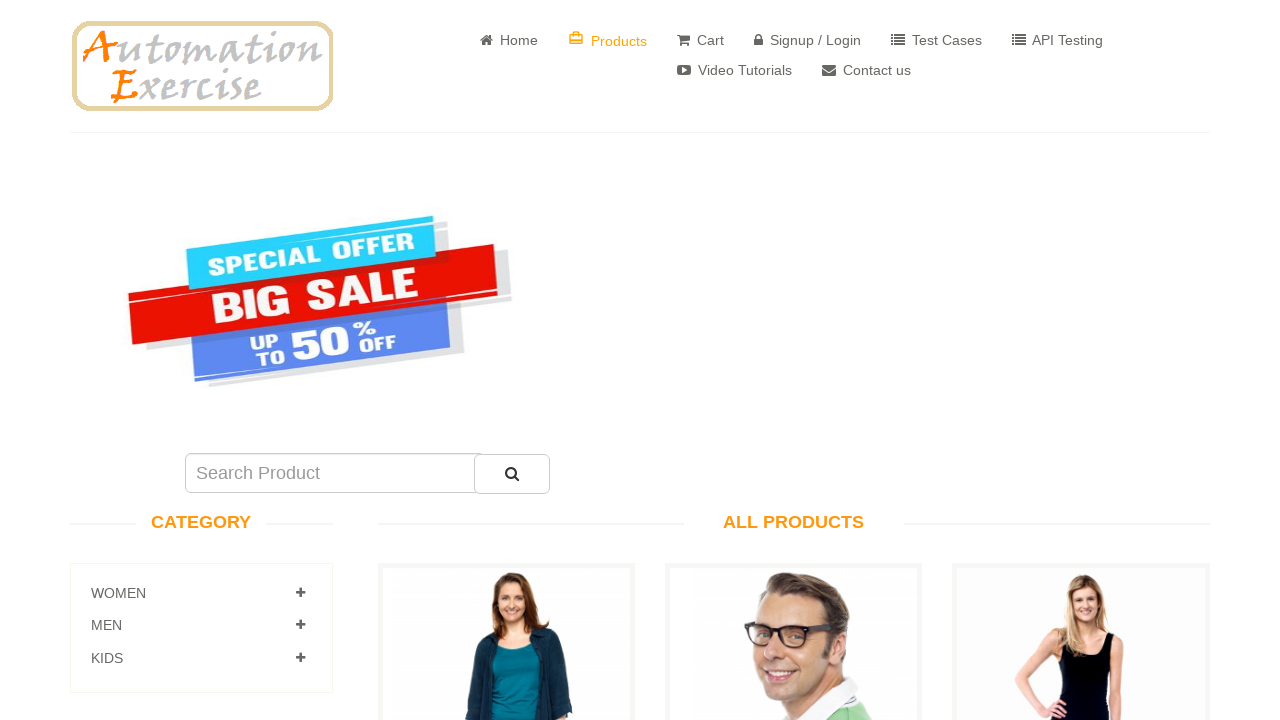

First product link is visible in products list
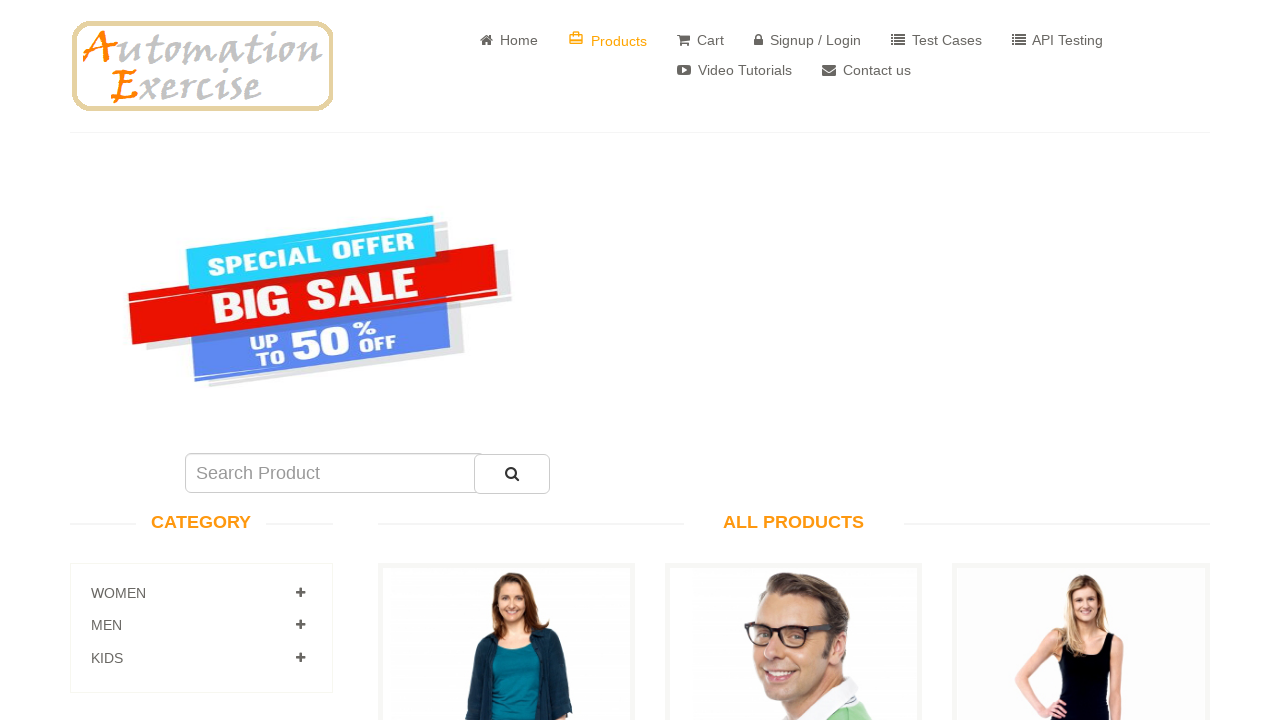

Clicked on first product to view details at (506, 361) on a[href='/product_details/1']
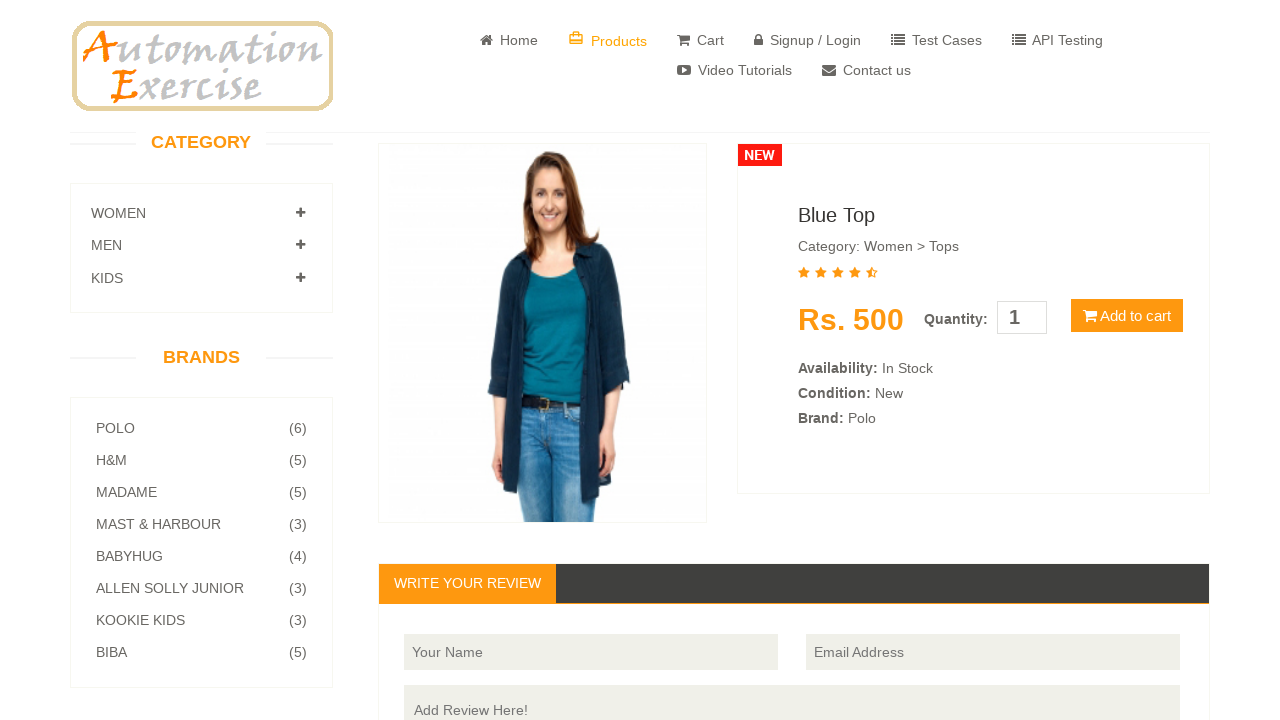

Product details page loaded - product image visible
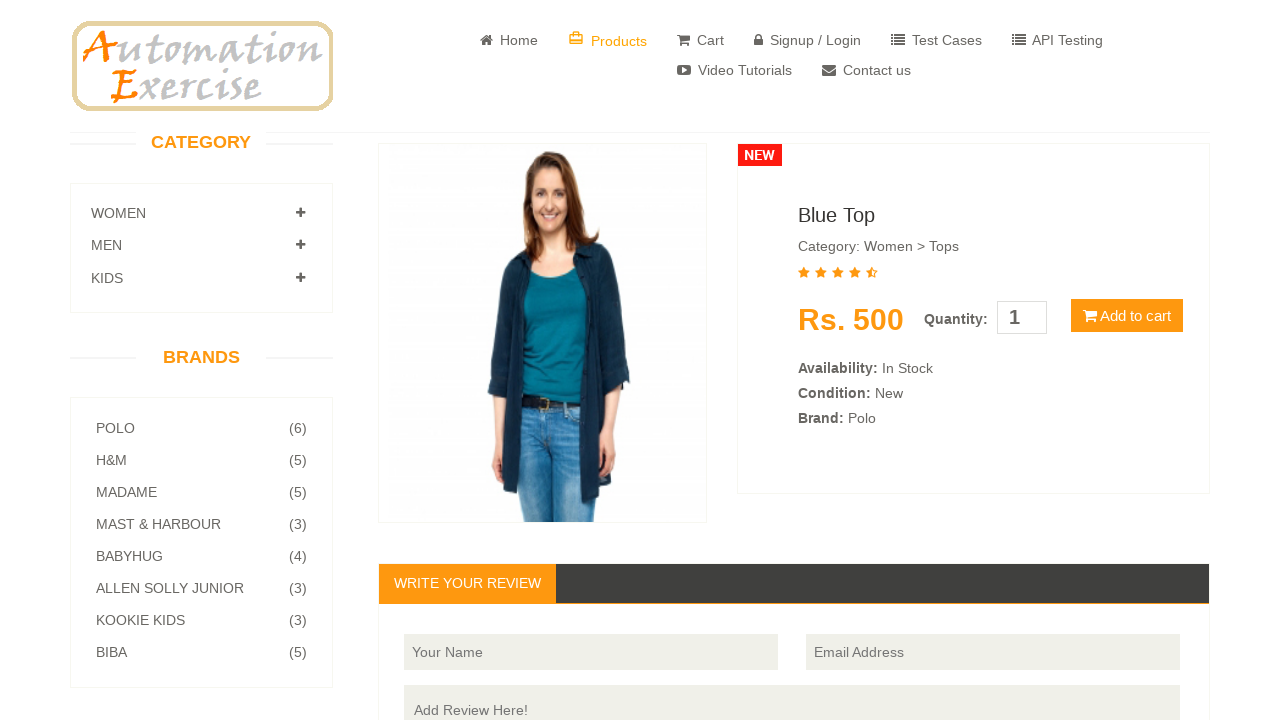

Product information section visible - name, price, availability, condition, and brand details displayed
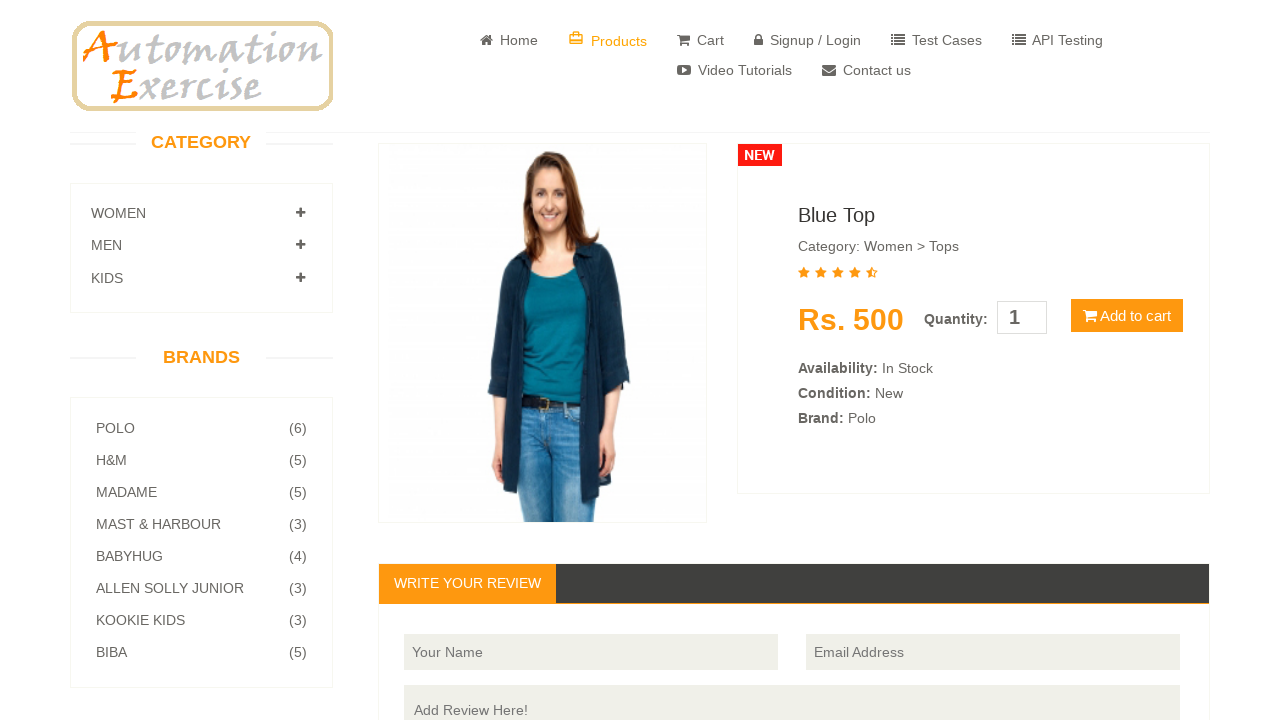

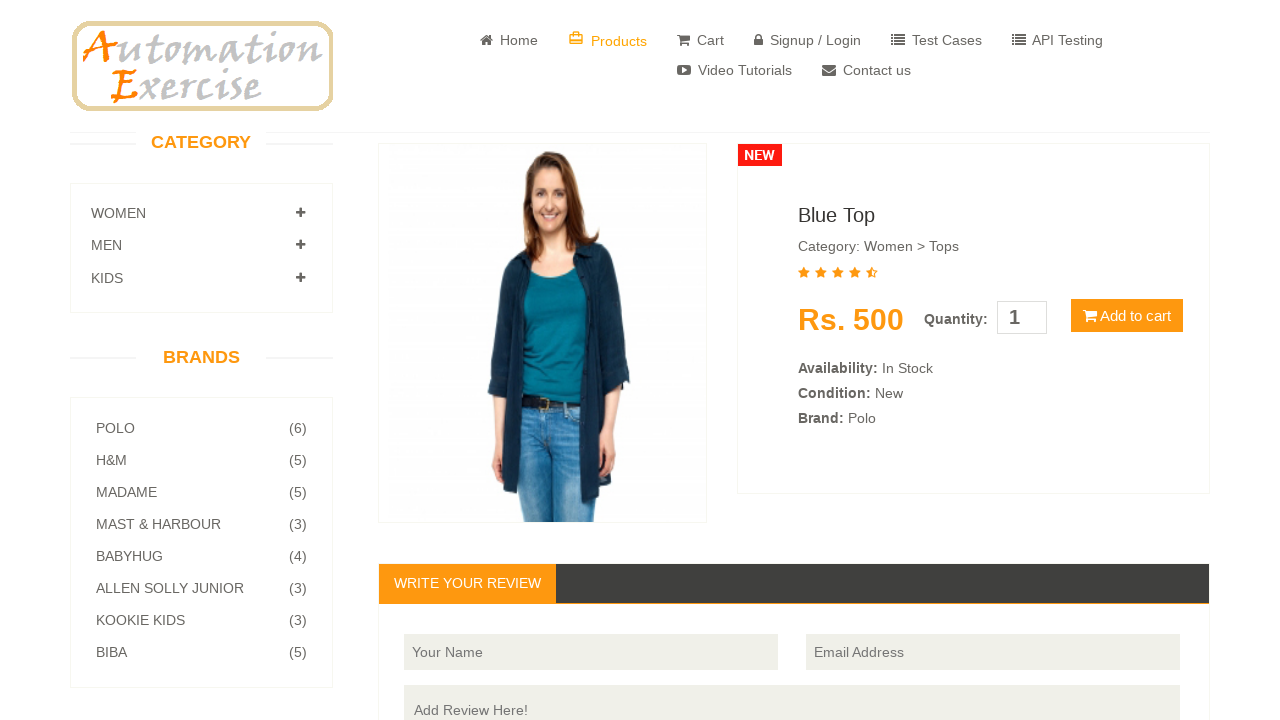